Tests checkbox interaction by navigating to an HTML tutorial page, locating all checkboxes within a specific container, and clicking each one to select them.

Starting URL: http://www.tizag.com/htmlT/htmlcheckboxes.php

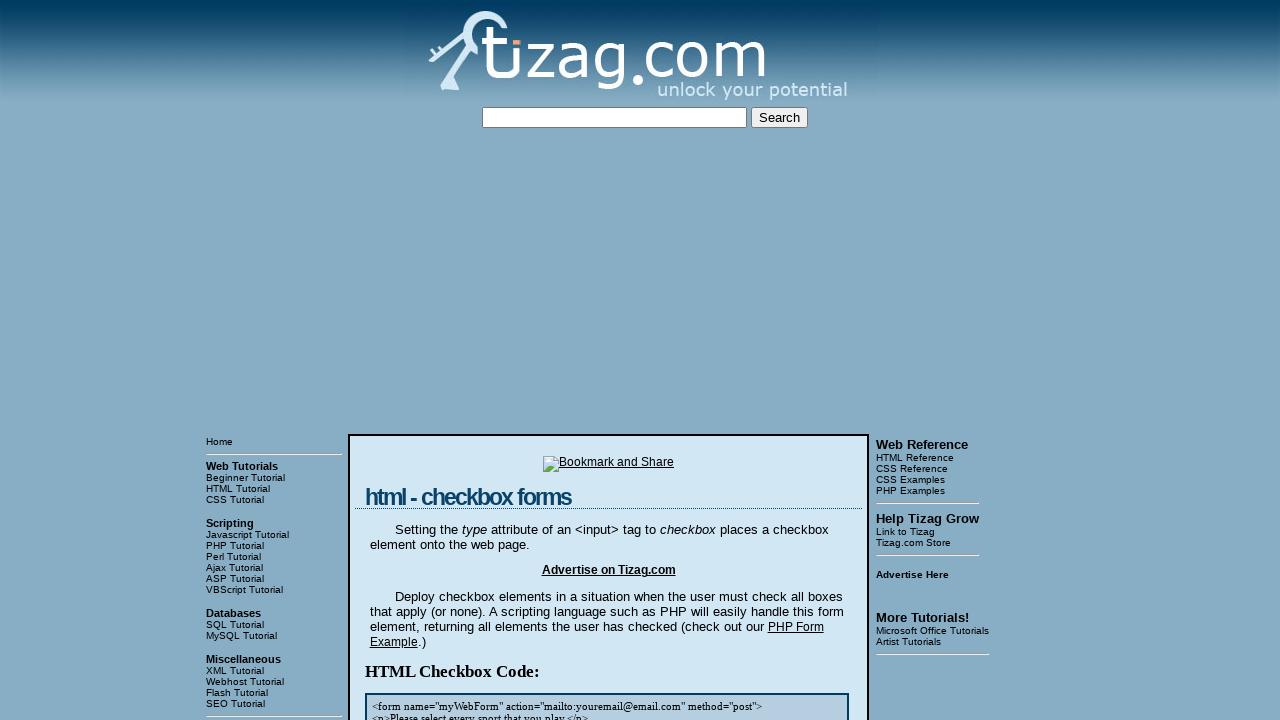

Located checkbox container and waited for it to load
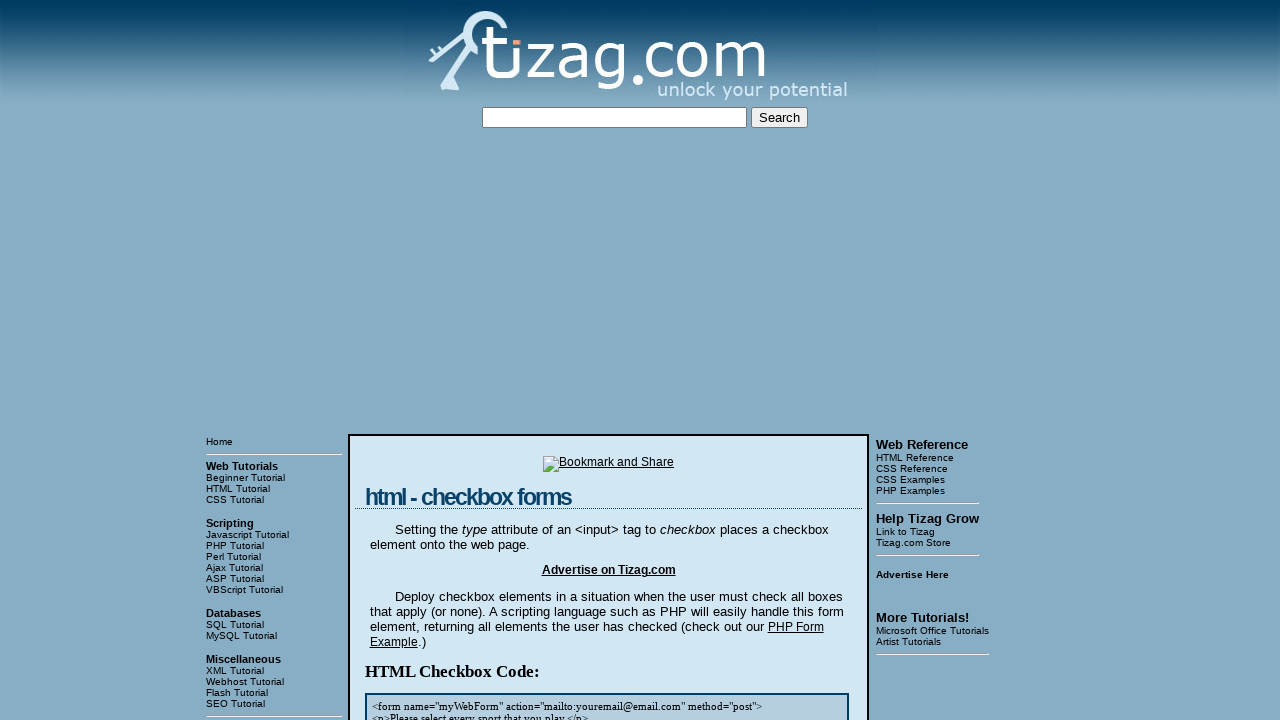

Located all checkboxes with name='sports' within the container
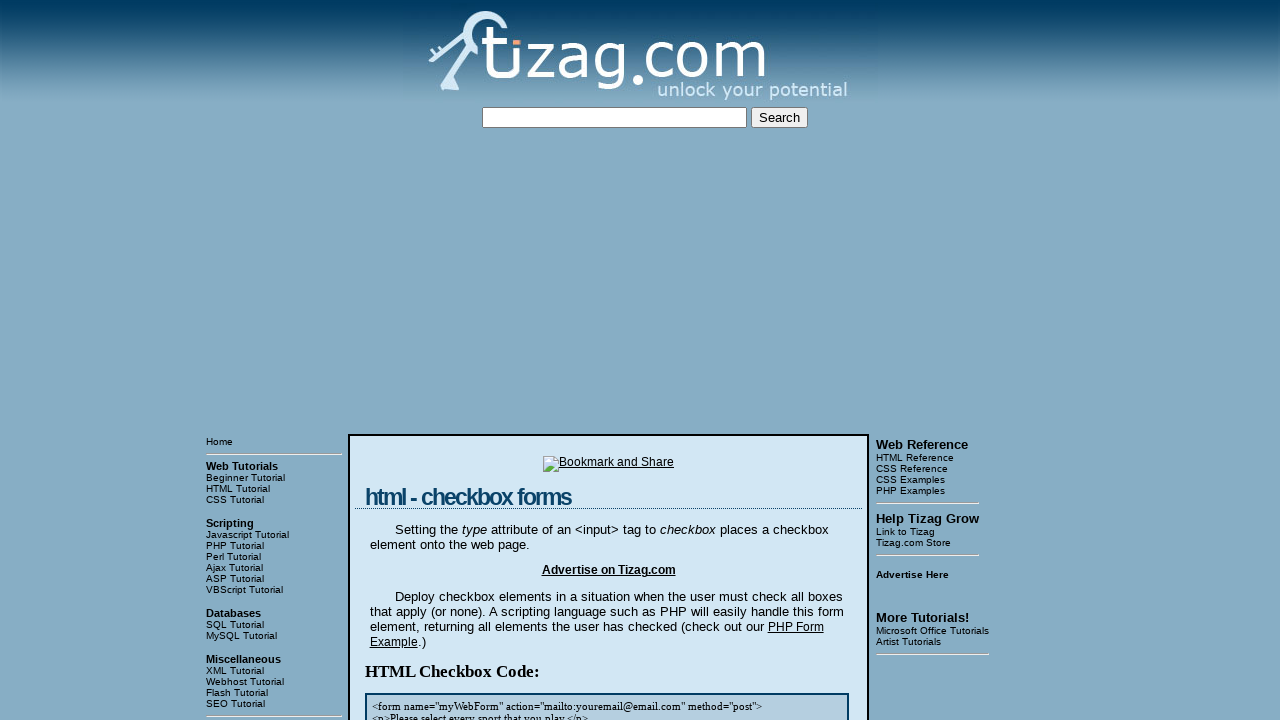

Retrieved checkbox count: 4 total checkboxes found
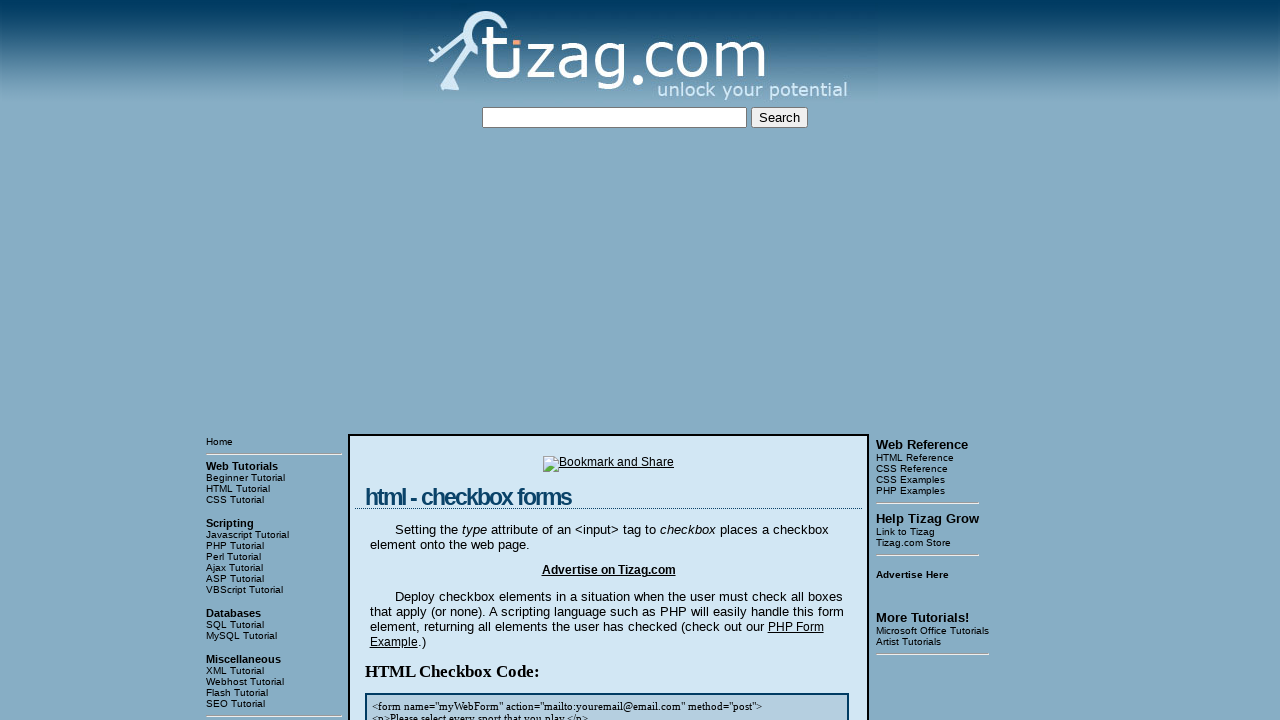

Clicked checkbox 1 of 4 to select it at (422, 360) on xpath=/html/body/table[3]/tbody/tr[1]/td[2]/table/tbody/tr/td/div[4] >> input[na
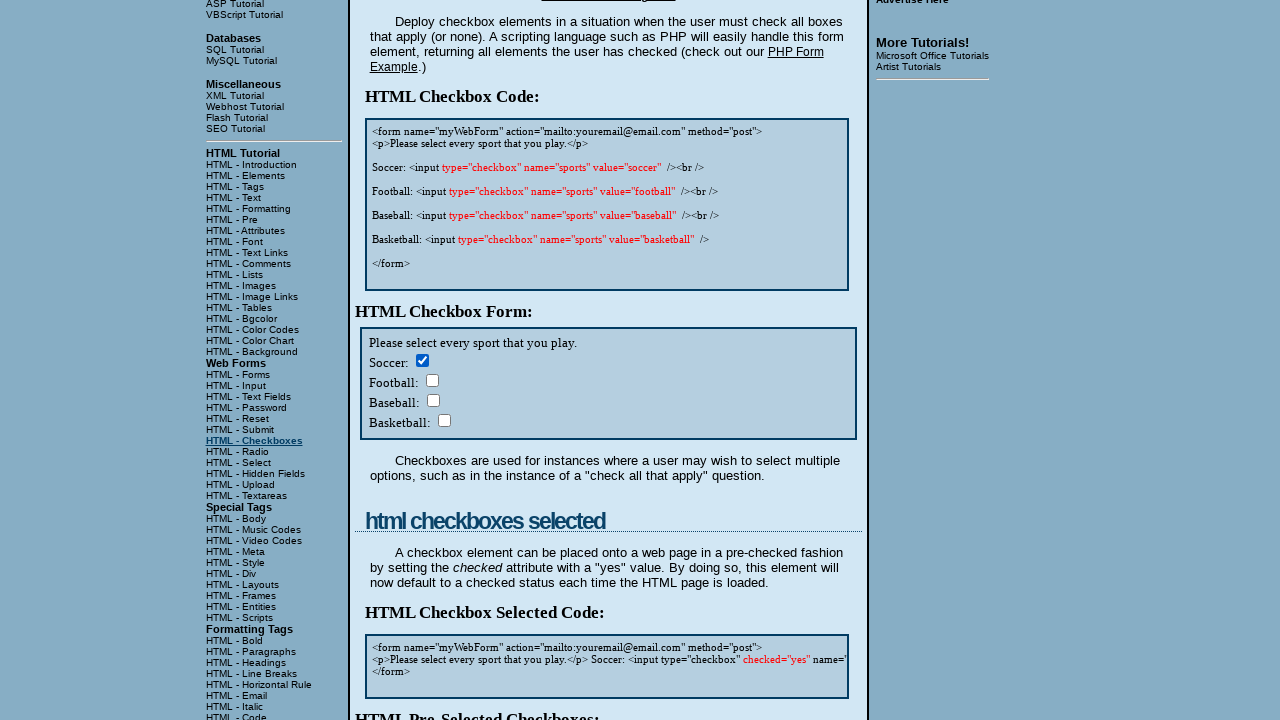

Clicked checkbox 2 of 4 to select it at (432, 380) on xpath=/html/body/table[3]/tbody/tr[1]/td[2]/table/tbody/tr/td/div[4] >> input[na
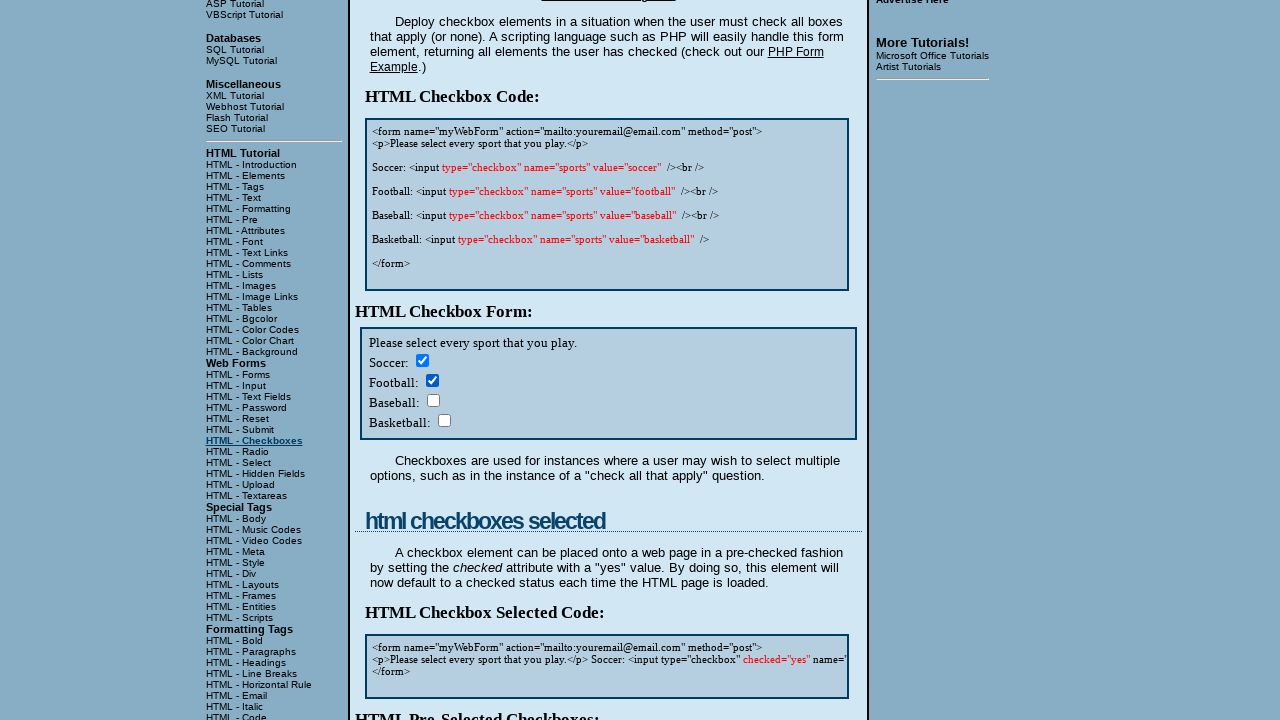

Clicked checkbox 3 of 4 to select it at (433, 400) on xpath=/html/body/table[3]/tbody/tr[1]/td[2]/table/tbody/tr/td/div[4] >> input[na
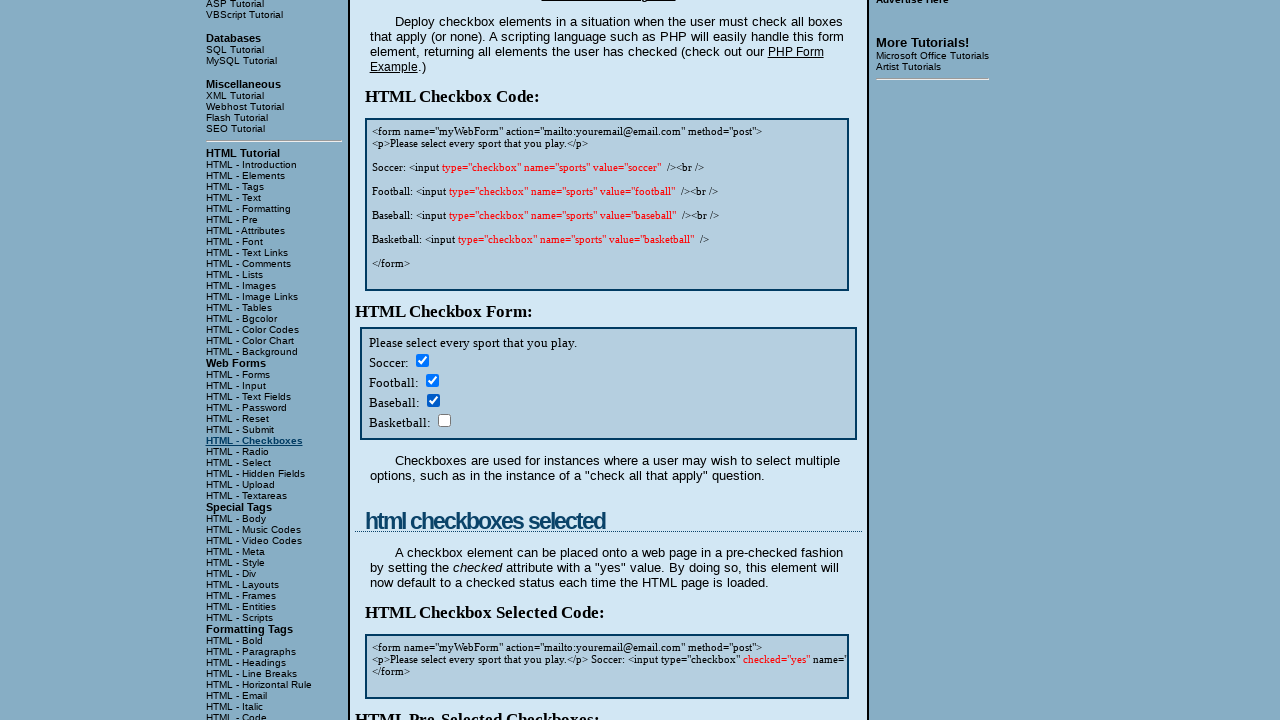

Clicked checkbox 4 of 4 to select it at (444, 420) on xpath=/html/body/table[3]/tbody/tr[1]/td[2]/table/tbody/tr/td/div[4] >> input[na
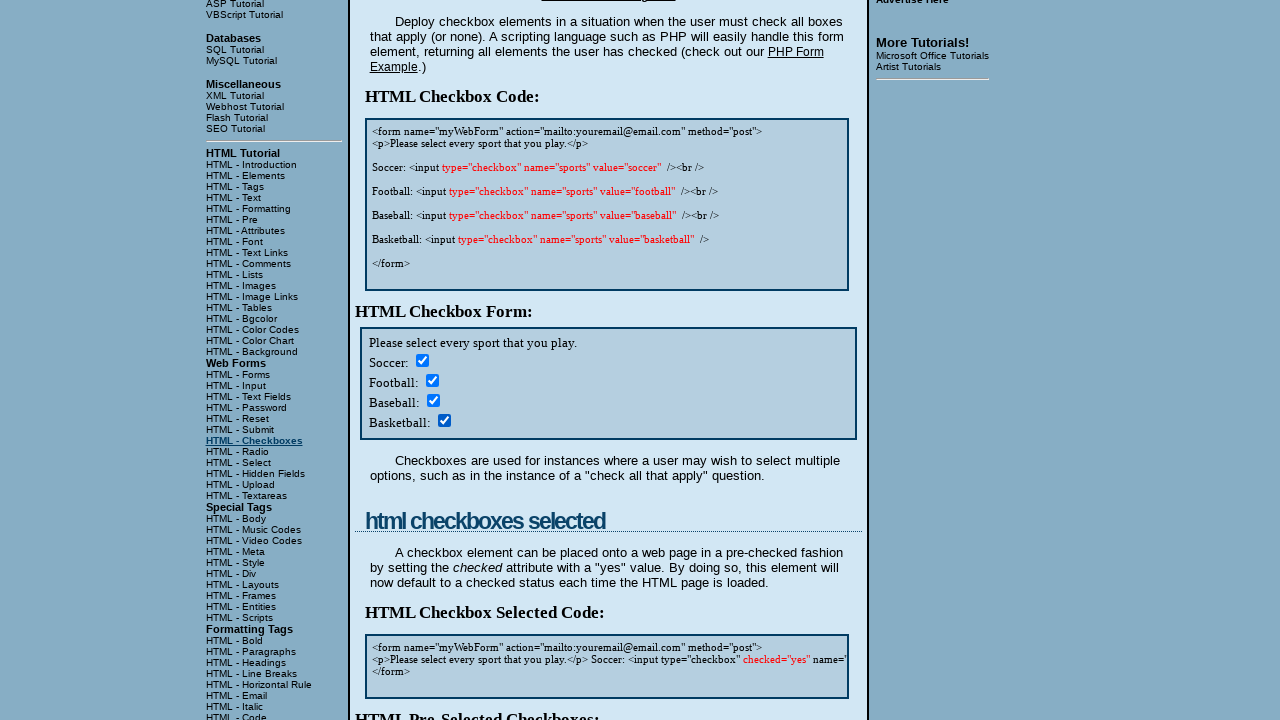

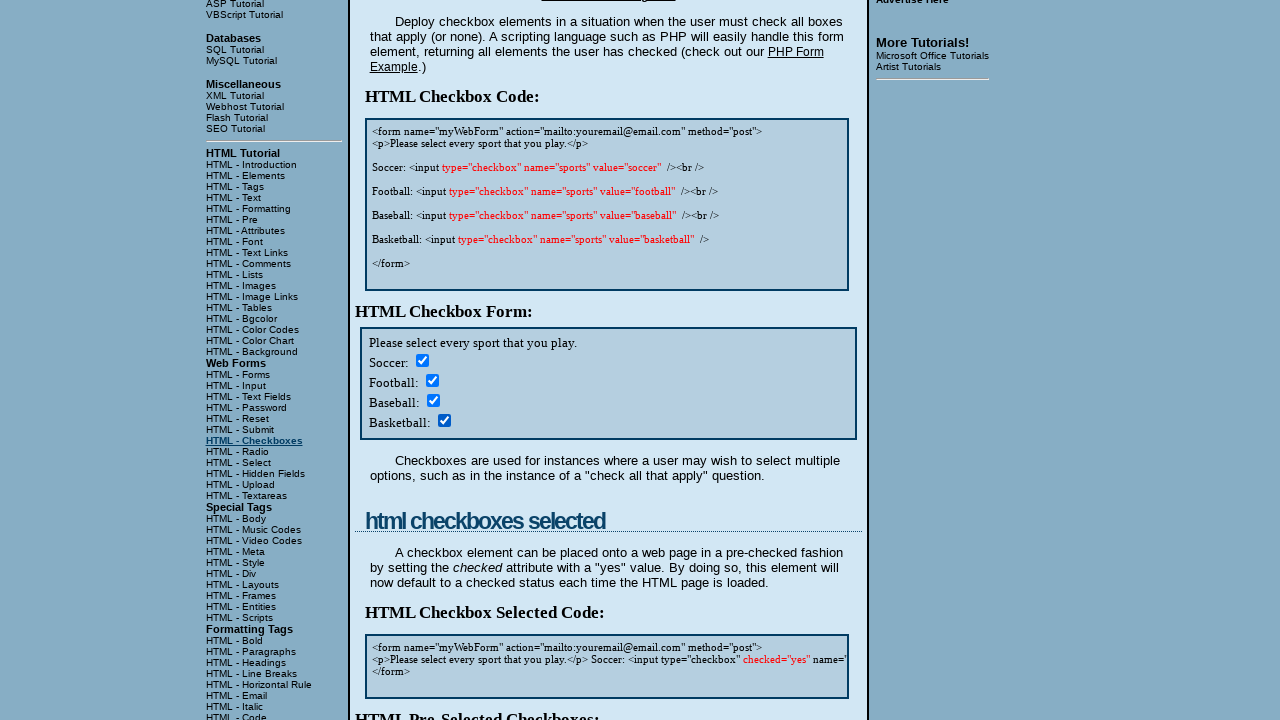